Tests iframe handling on W3Schools by switching to an iframe, executing JavaScript functions, highlighting an element with a red border, and then switching back to the default content

Starting URL: https://www.w3schools.com/jsref/tryit.asp?filename=tryjsref_submit_get

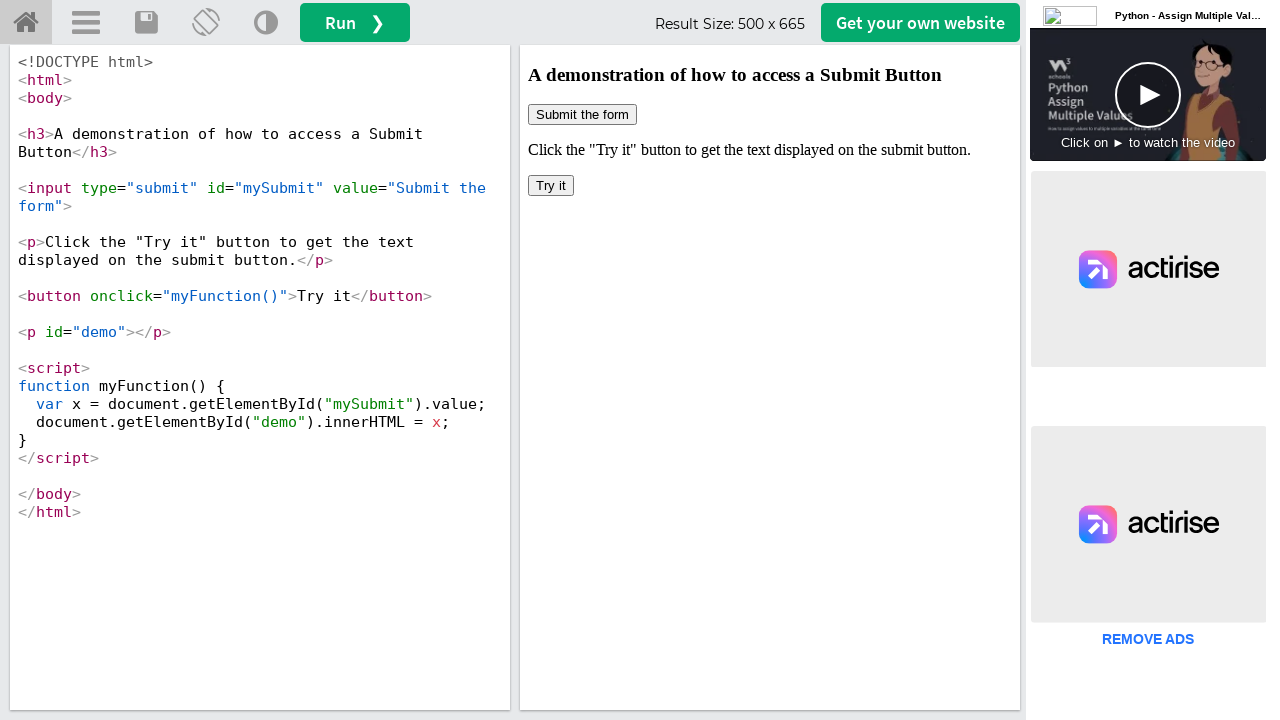

Located iframe with id 'iframeResult'
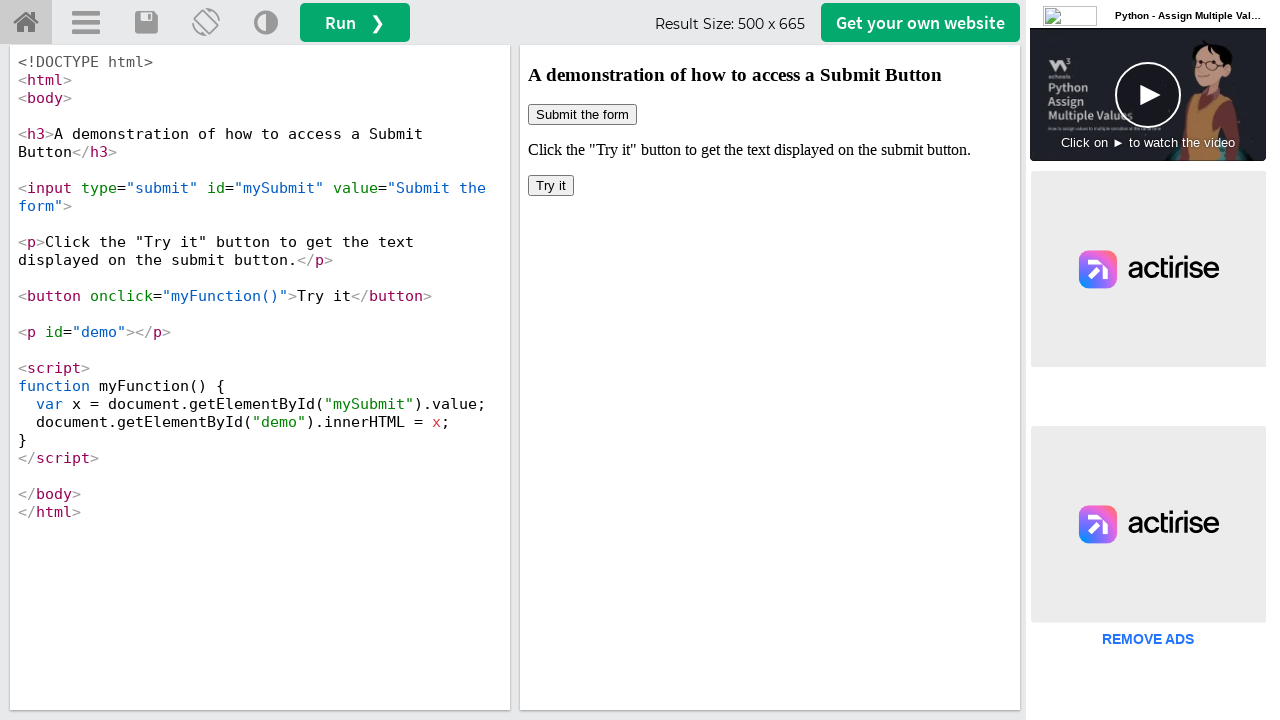

Executed myFunction() within the iframe
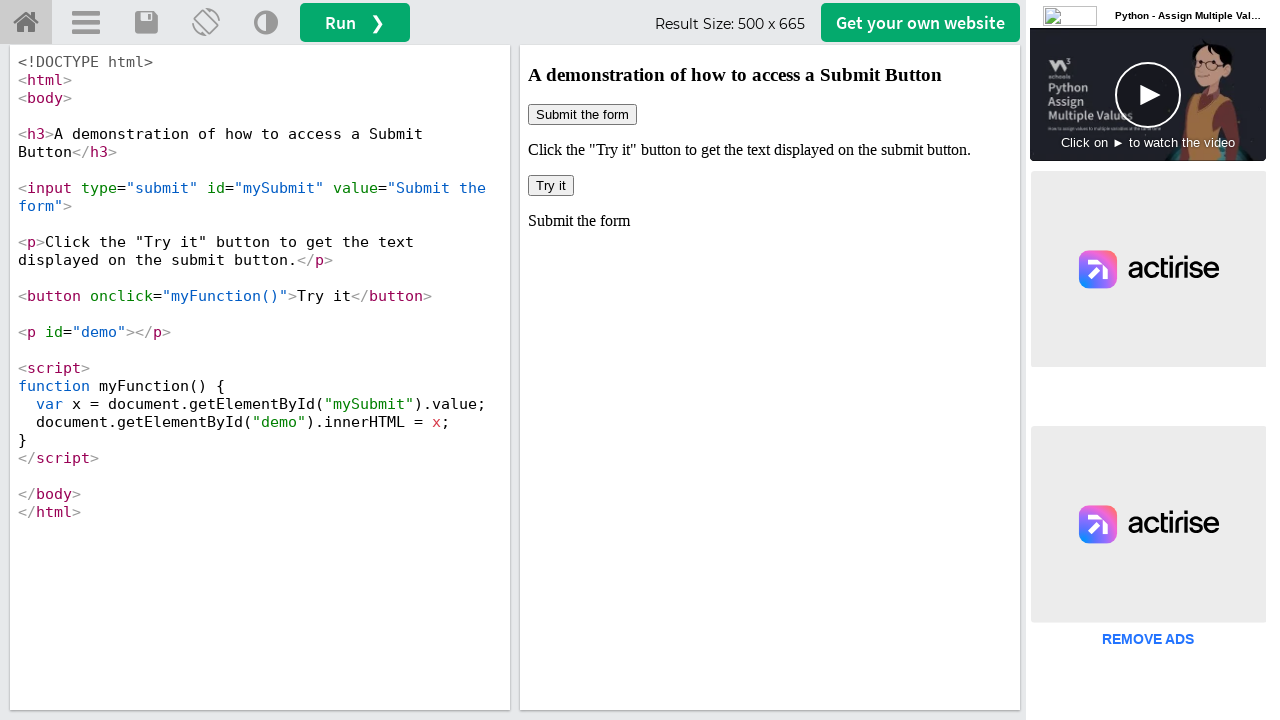

Highlighted submit button with red border
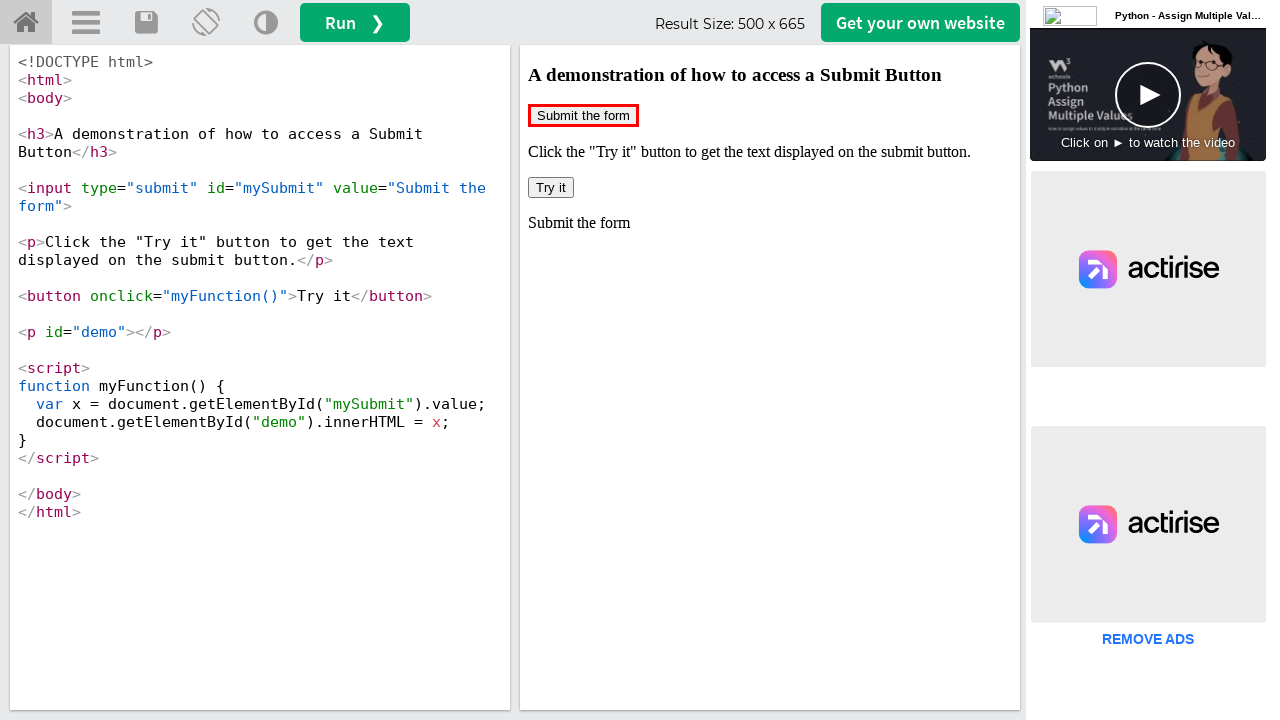

Retrieved all iframes on page, total count: 6
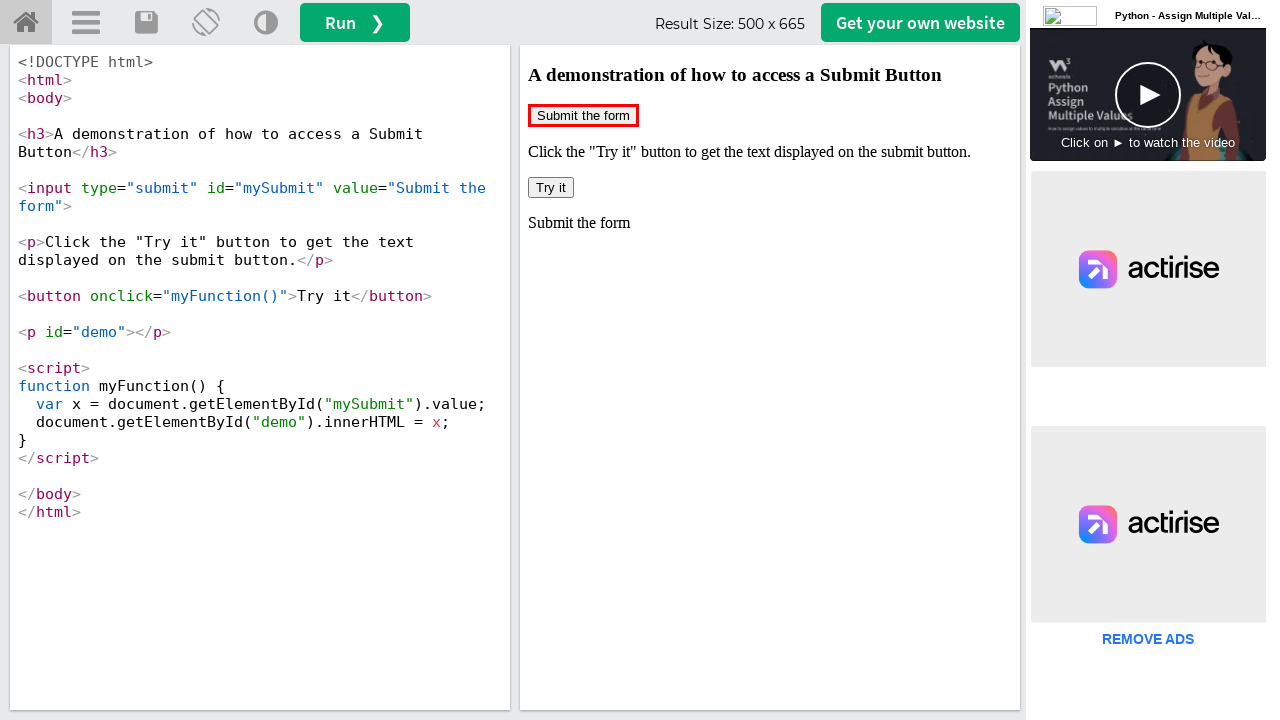

Retrieved frame ID: iframeResult
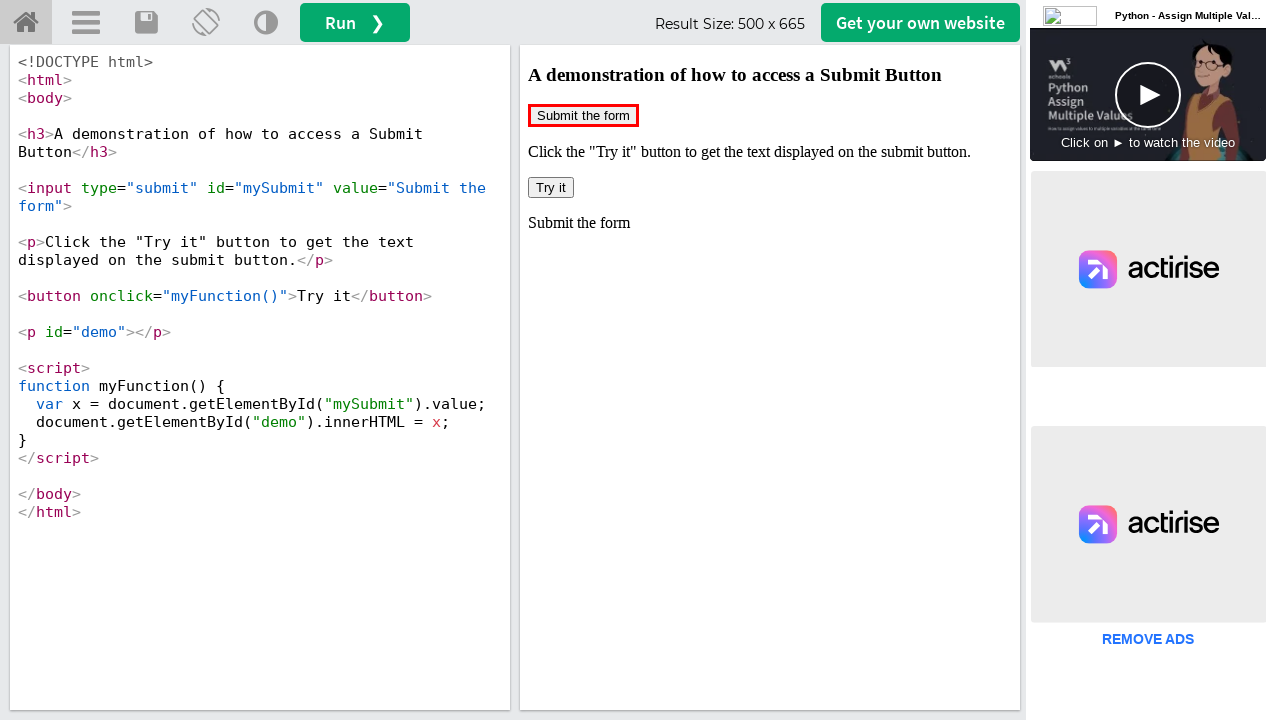

Retrieved frame ID: None
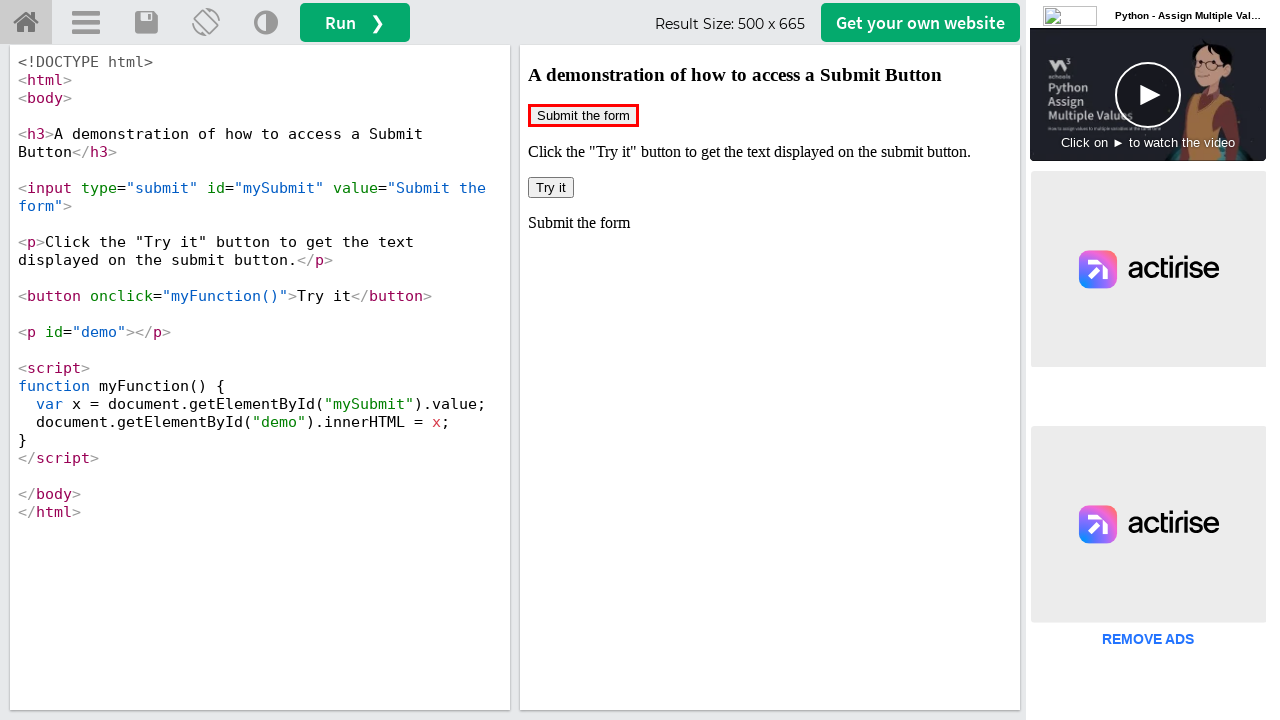

Retrieved frame ID: None
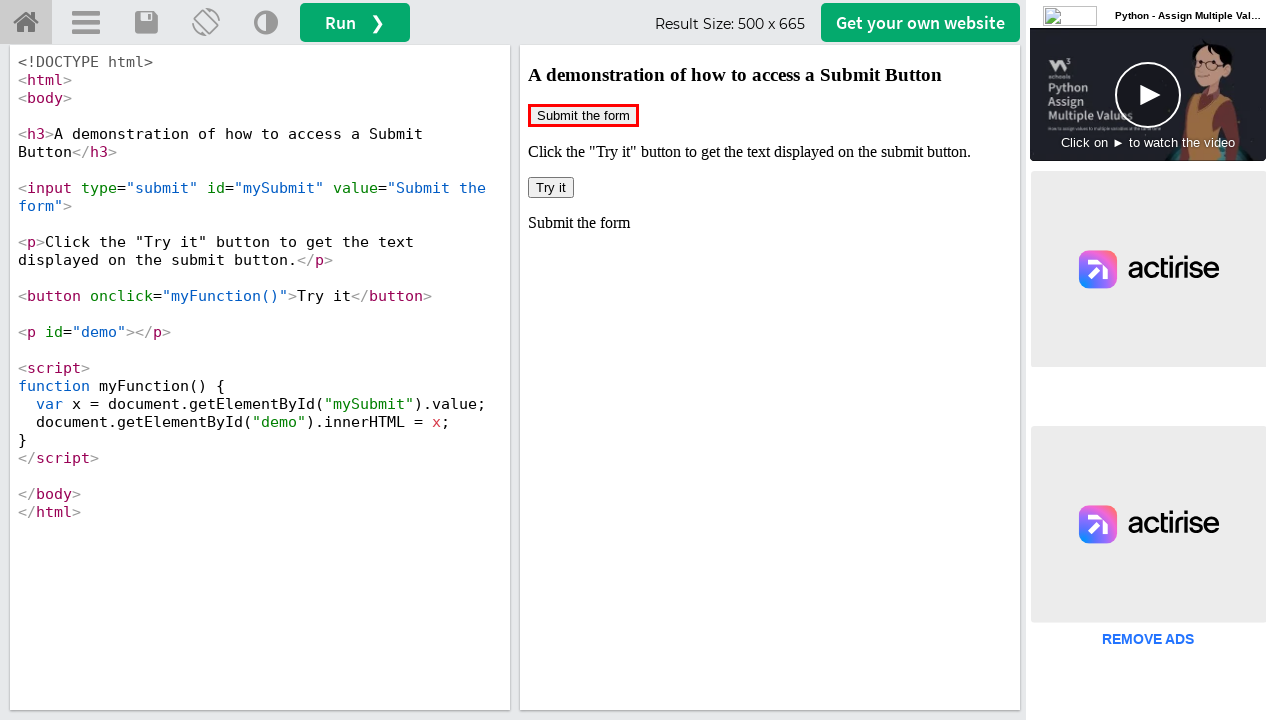

Retrieved frame ID: None
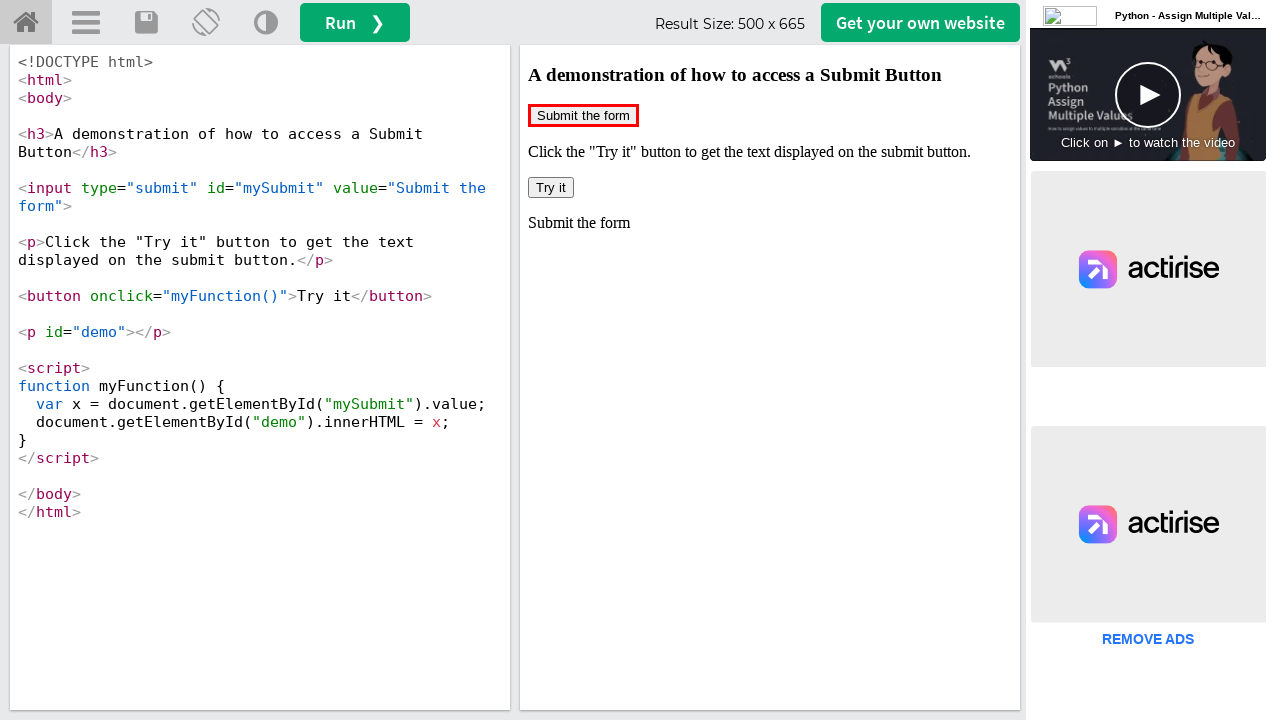

Retrieved frame ID: None
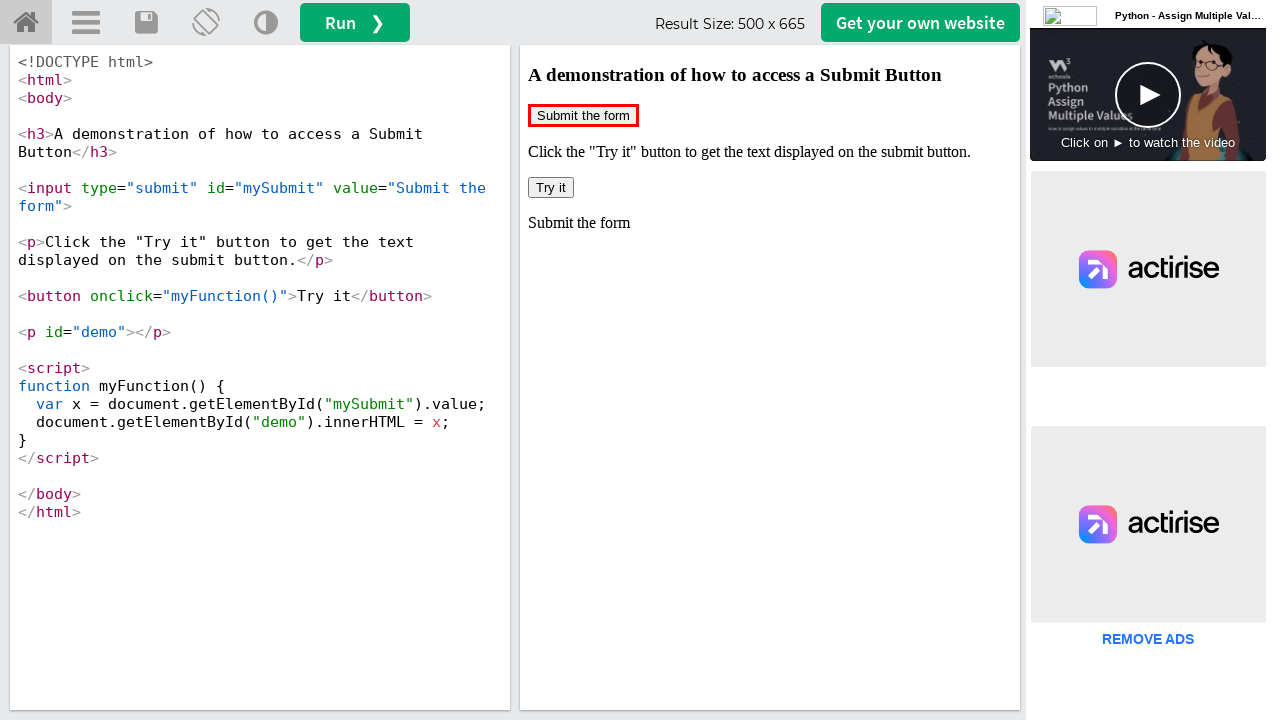

Retrieved frame ID: 175c9d01155b65
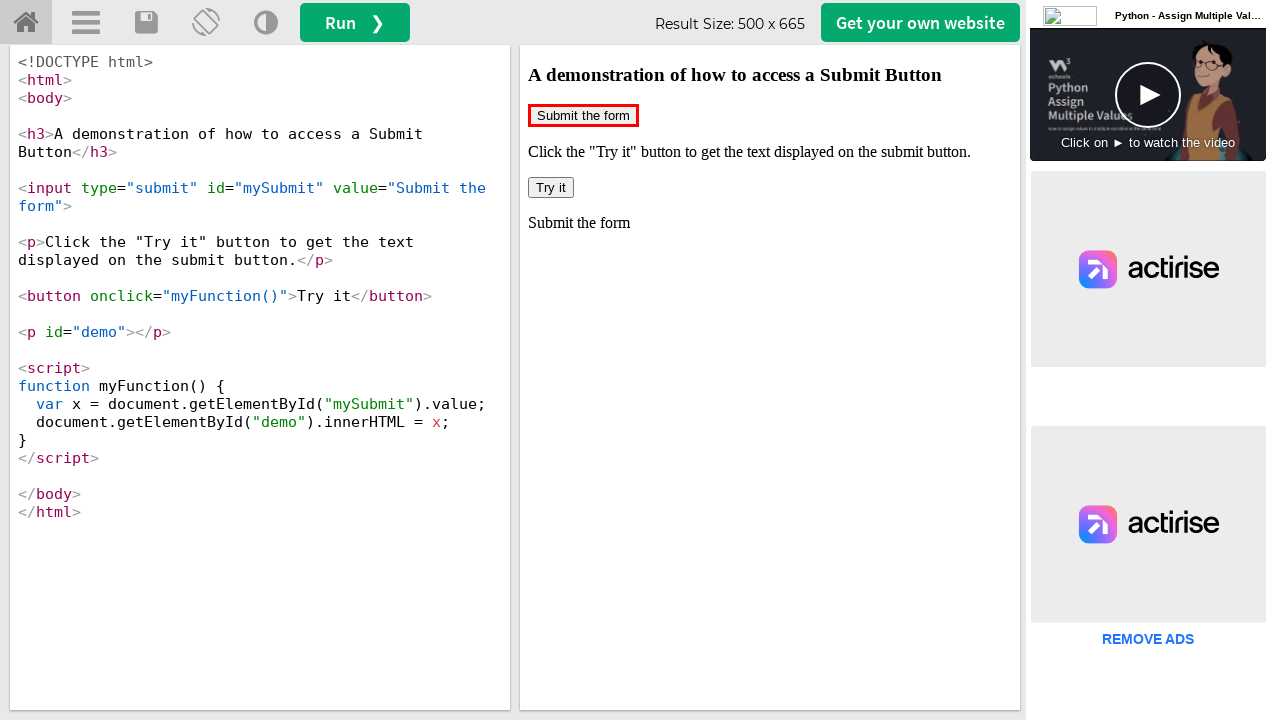

Waited 2000ms to observe changes
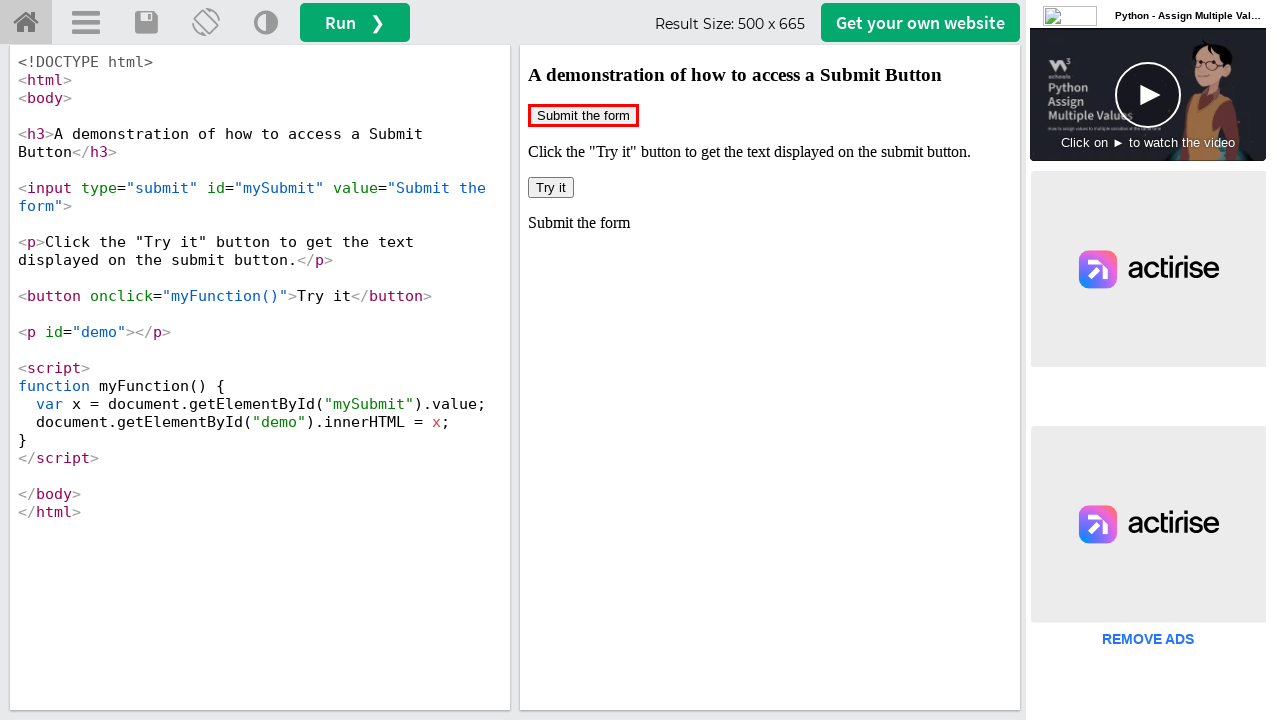

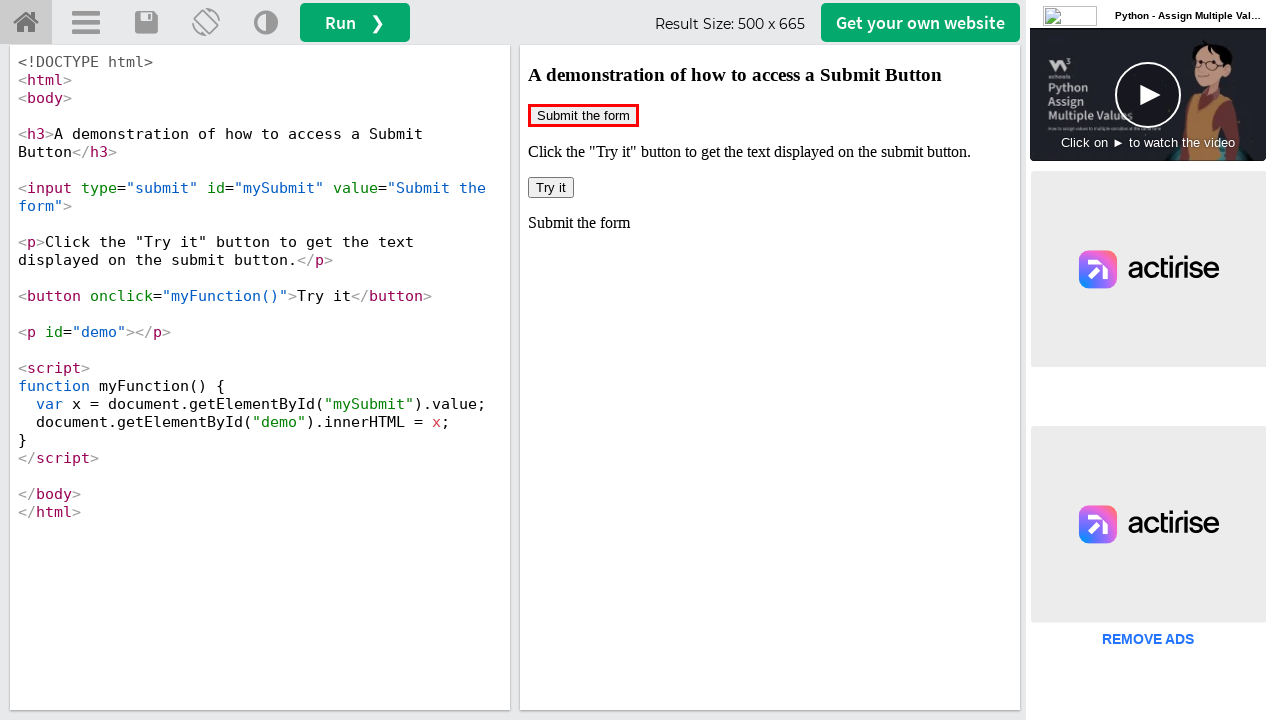